Fills an email subscription form on the CHADD website and submits it

Starting URL: https://chadd.org/for-adults/overview/

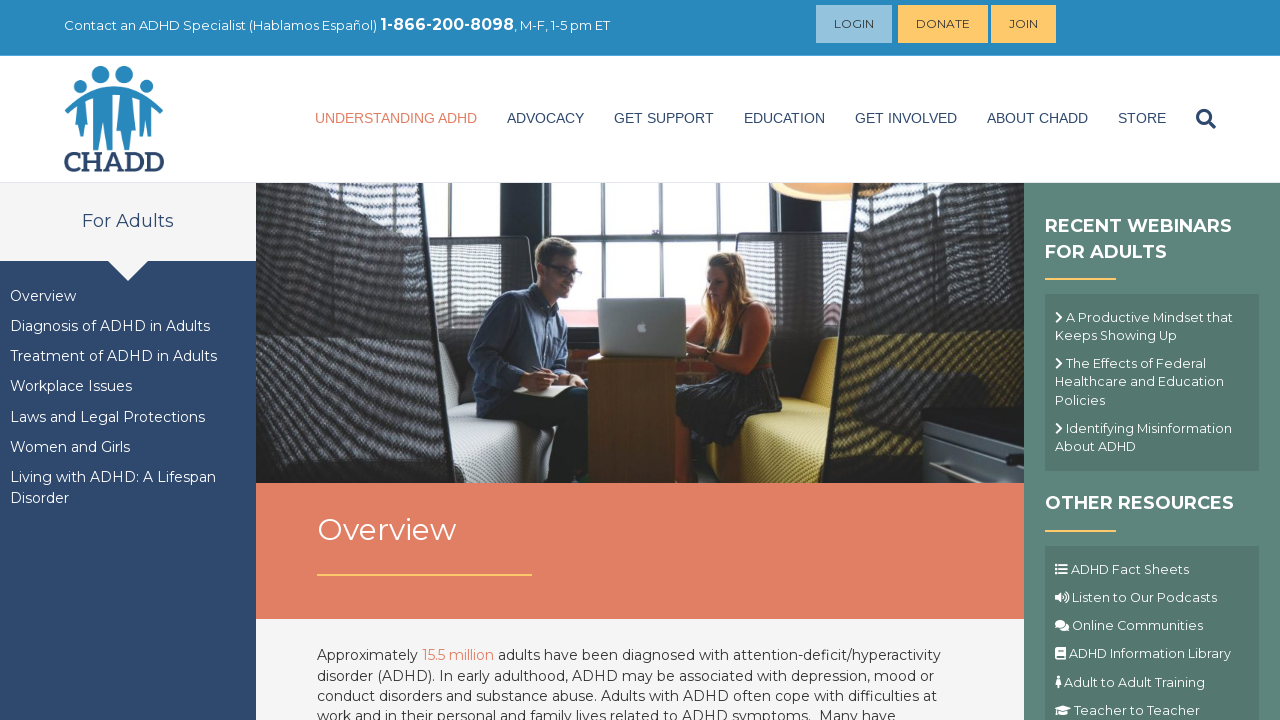

Filled email field with 'testuser2847@example.com' on input[name='EMAIL']
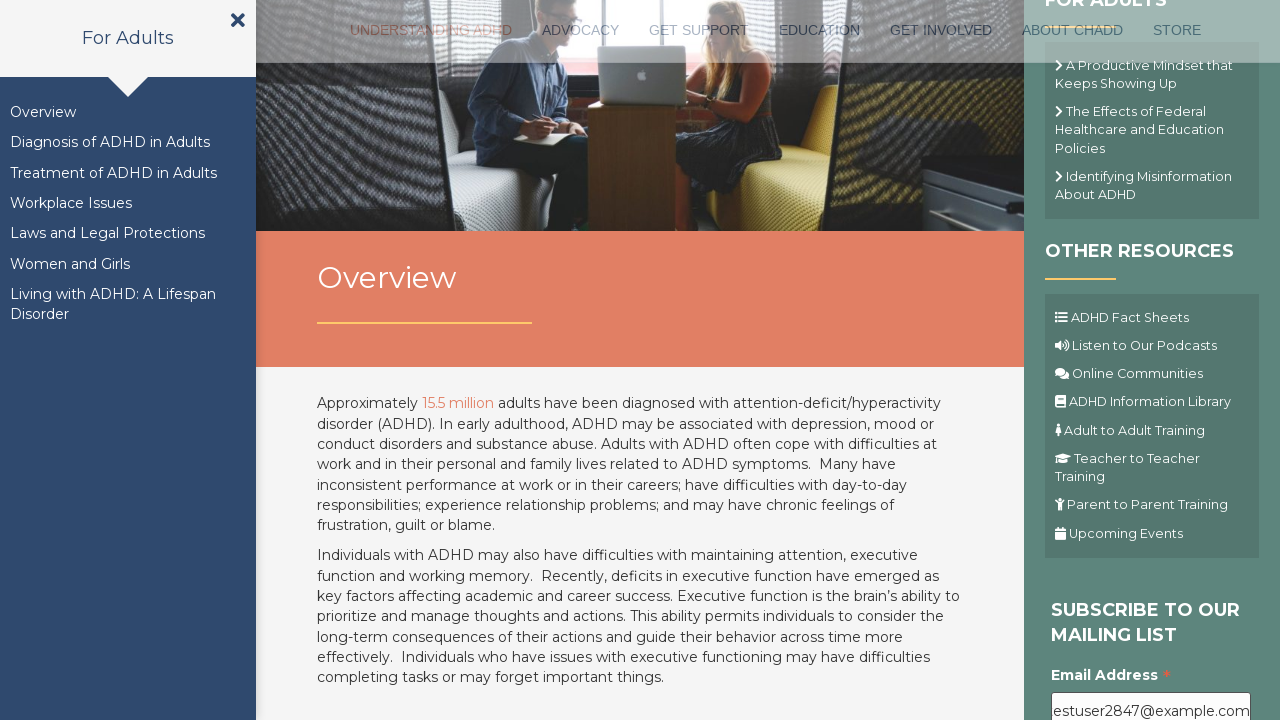

Clicked submit button to submit email subscription form at (1111, 361) on .button
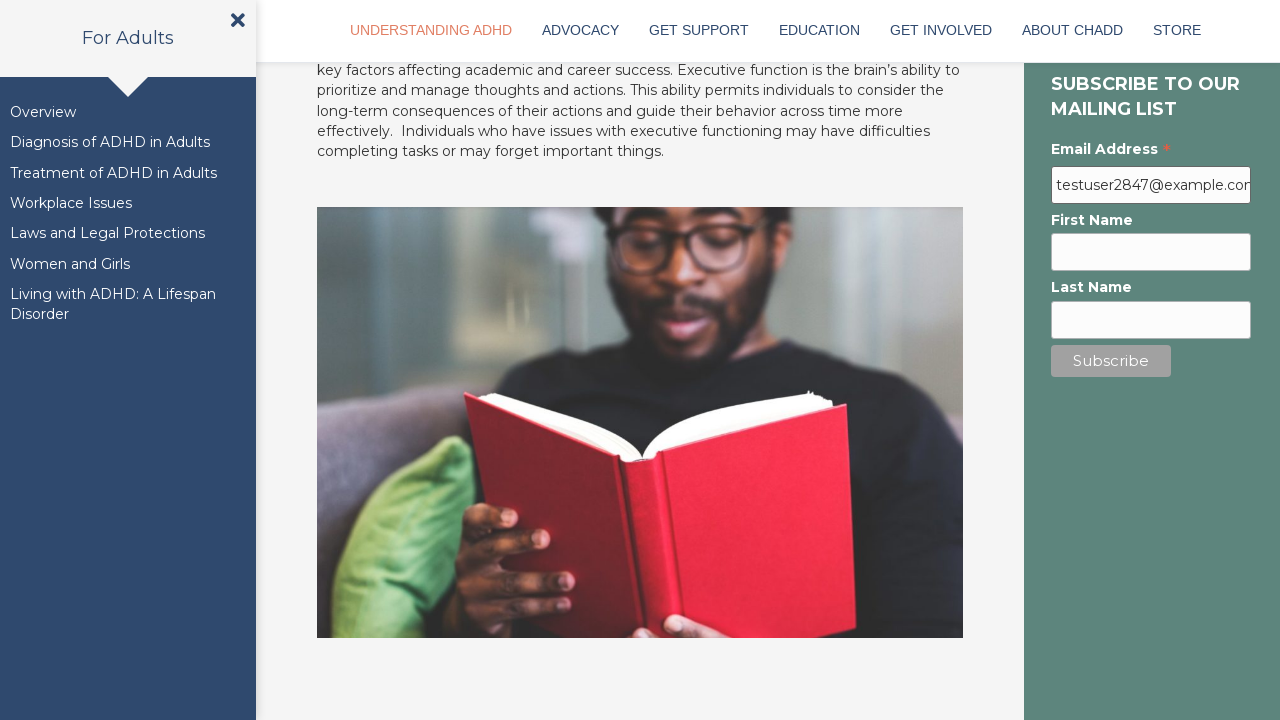

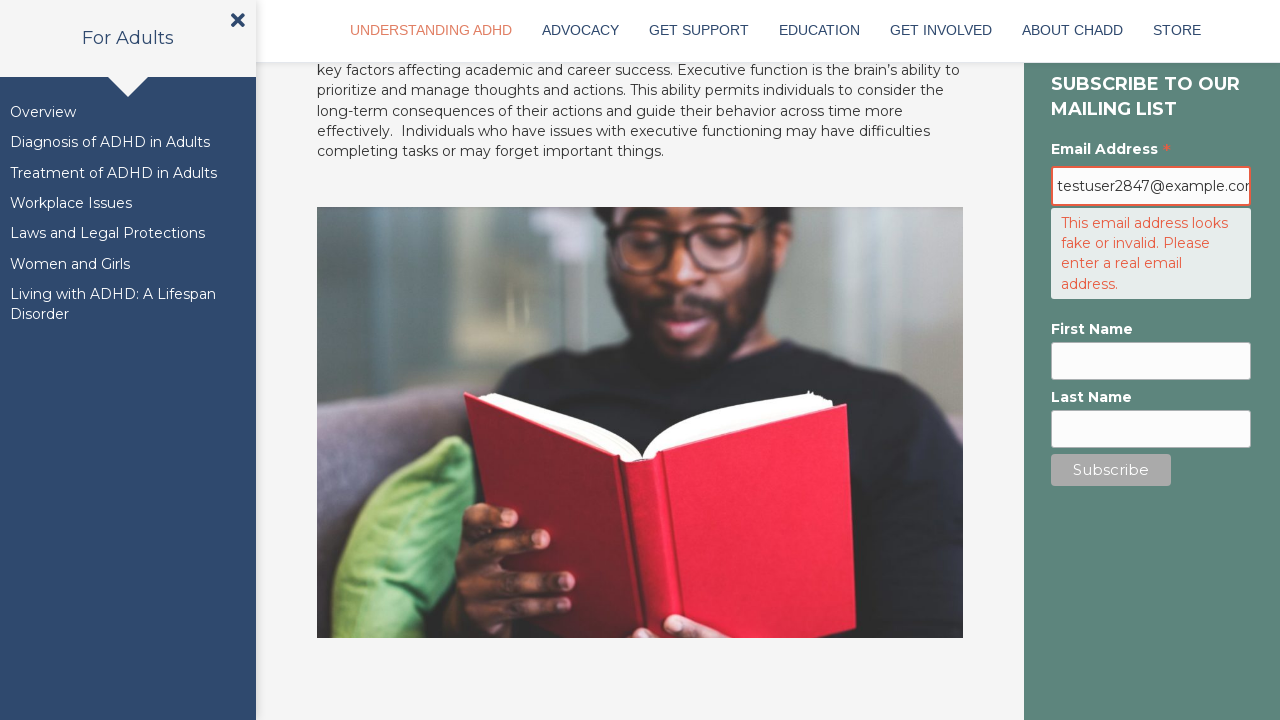